Tests dropdown interaction by clicking on a dropdown element to open it

Starting URL: https://the-internet.herokuapp.com/dropdown

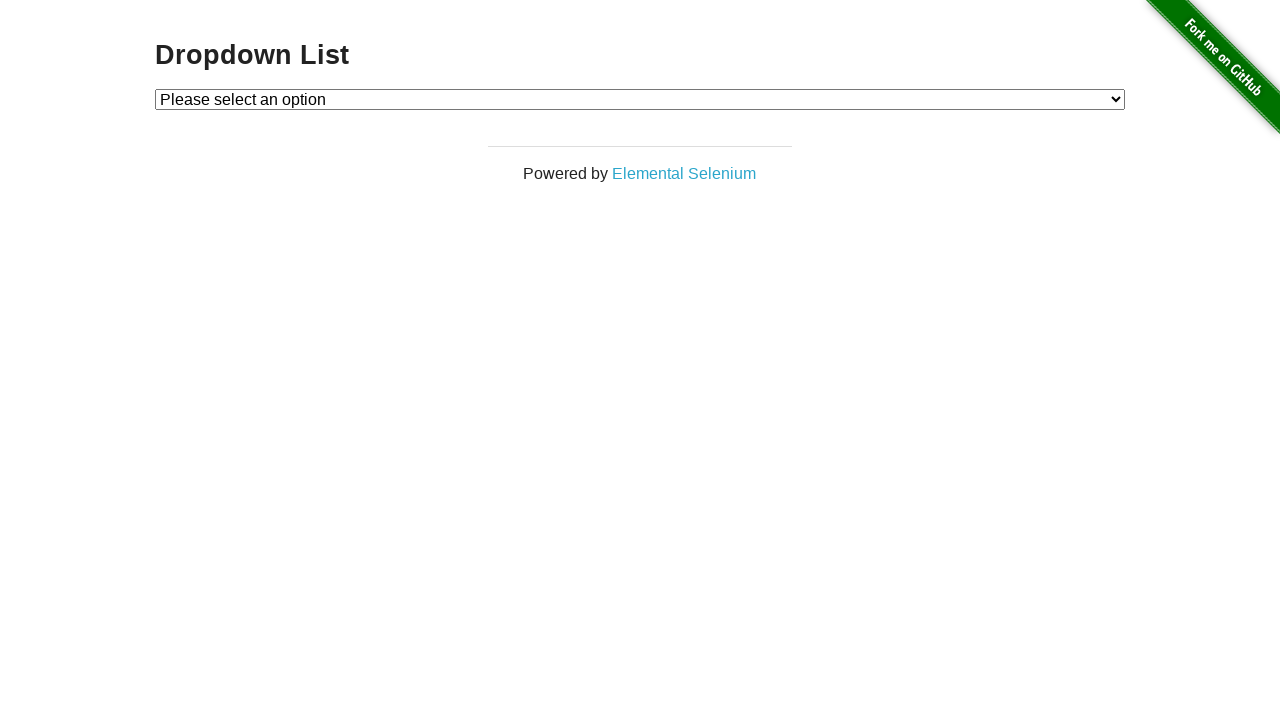

Navigated to dropdown test page
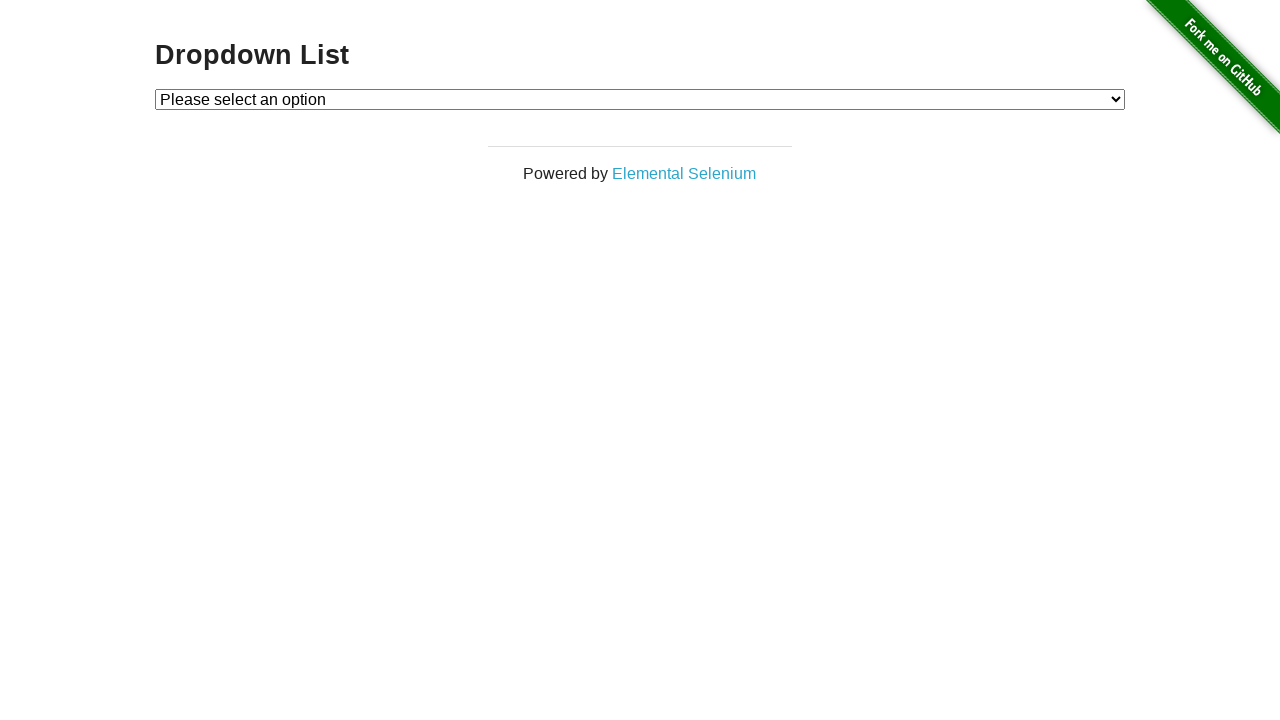

Clicked on dropdown element to open it at (640, 99) on #dropdown
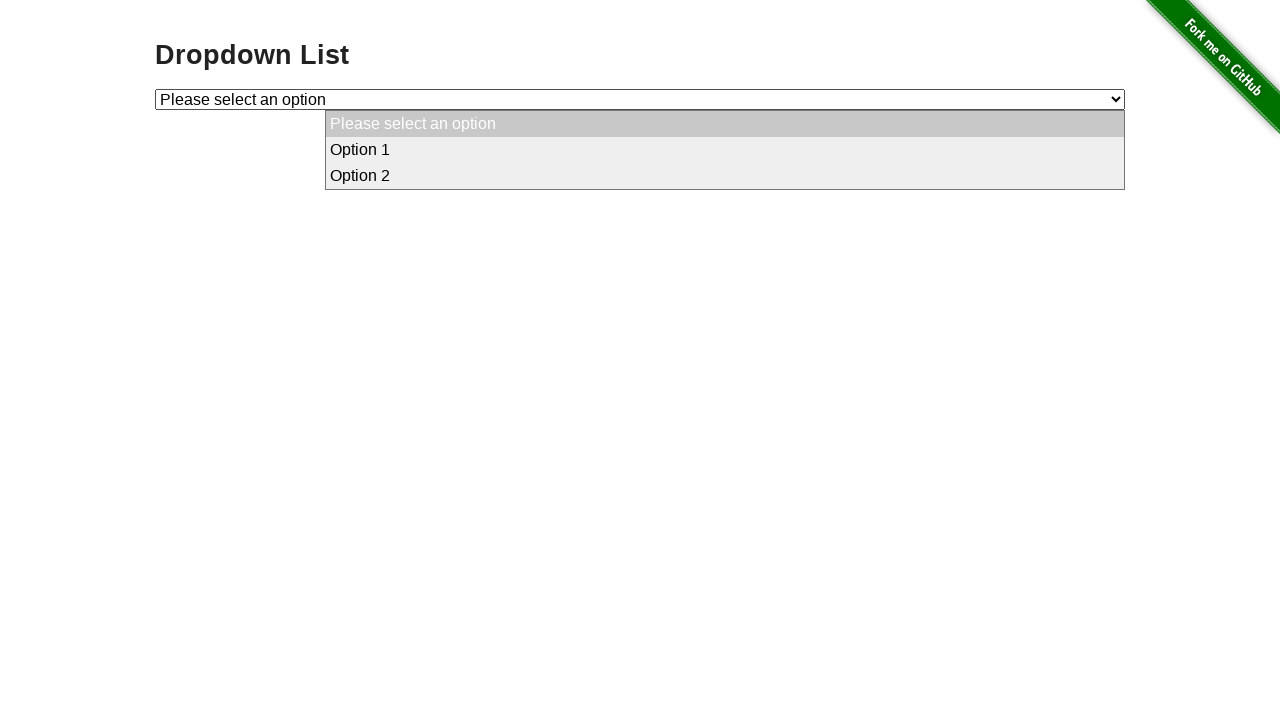

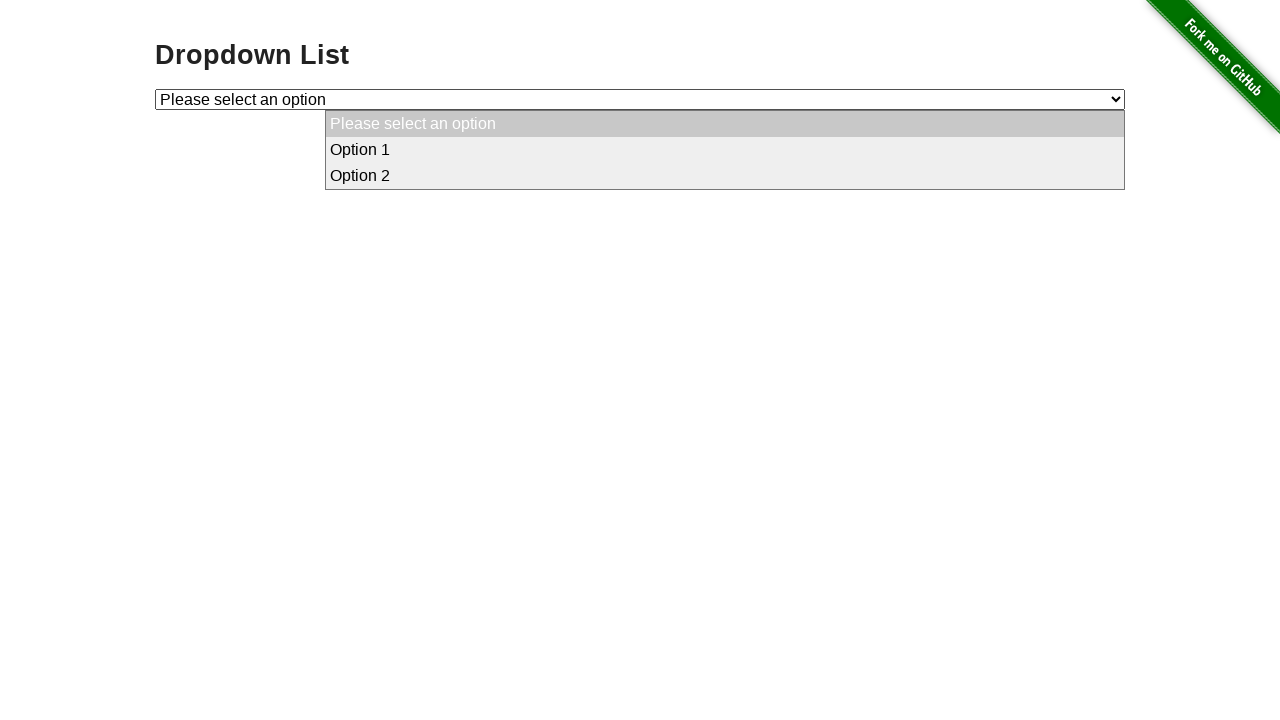